Tests horizontal slider by navigating to the slider page and moving the slider to a desired position

Starting URL: https://the-internet.herokuapp.com/

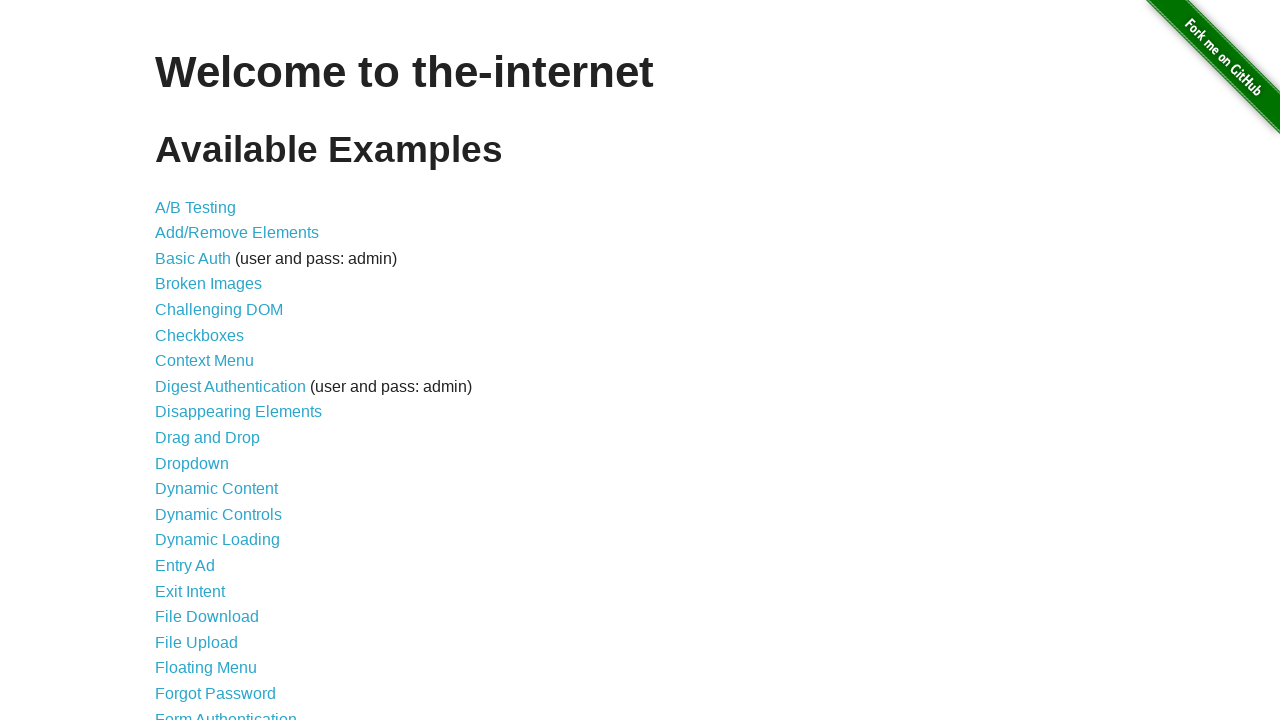

Navigated to the-internet.herokuapp.com homepage
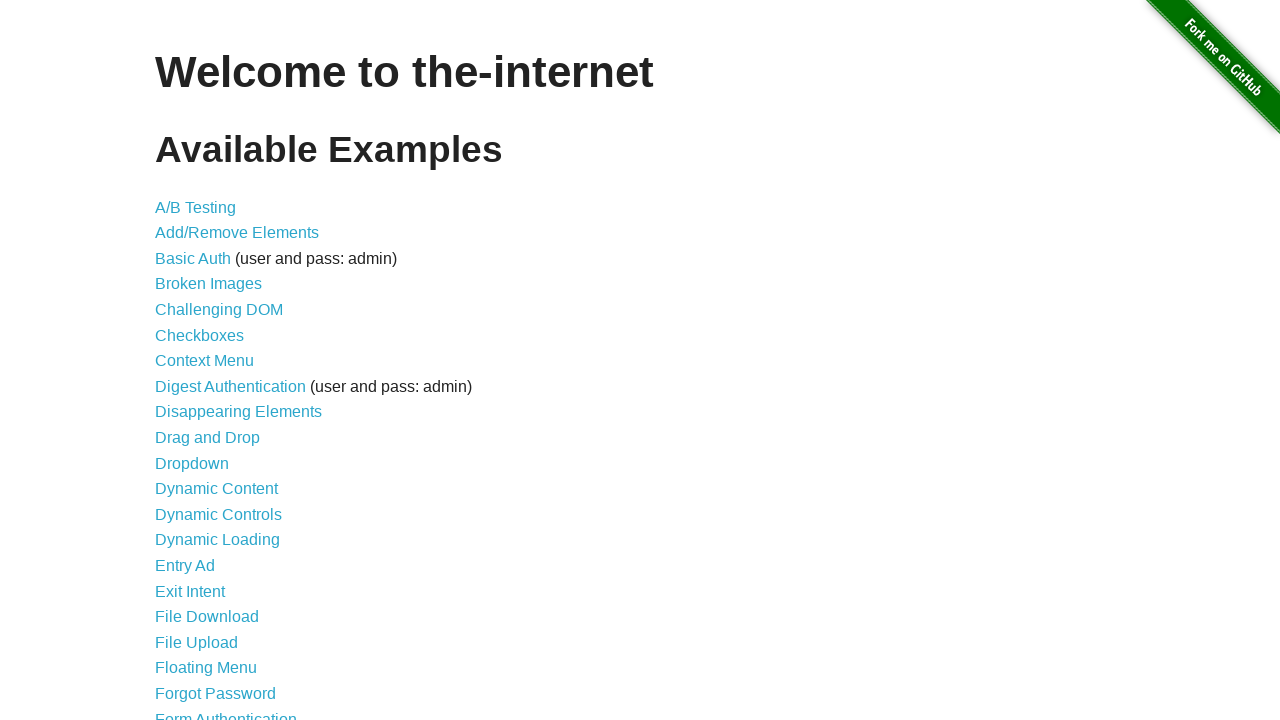

Clicked on Horizontal Slider link at (214, 361) on text=Horizontal Slider
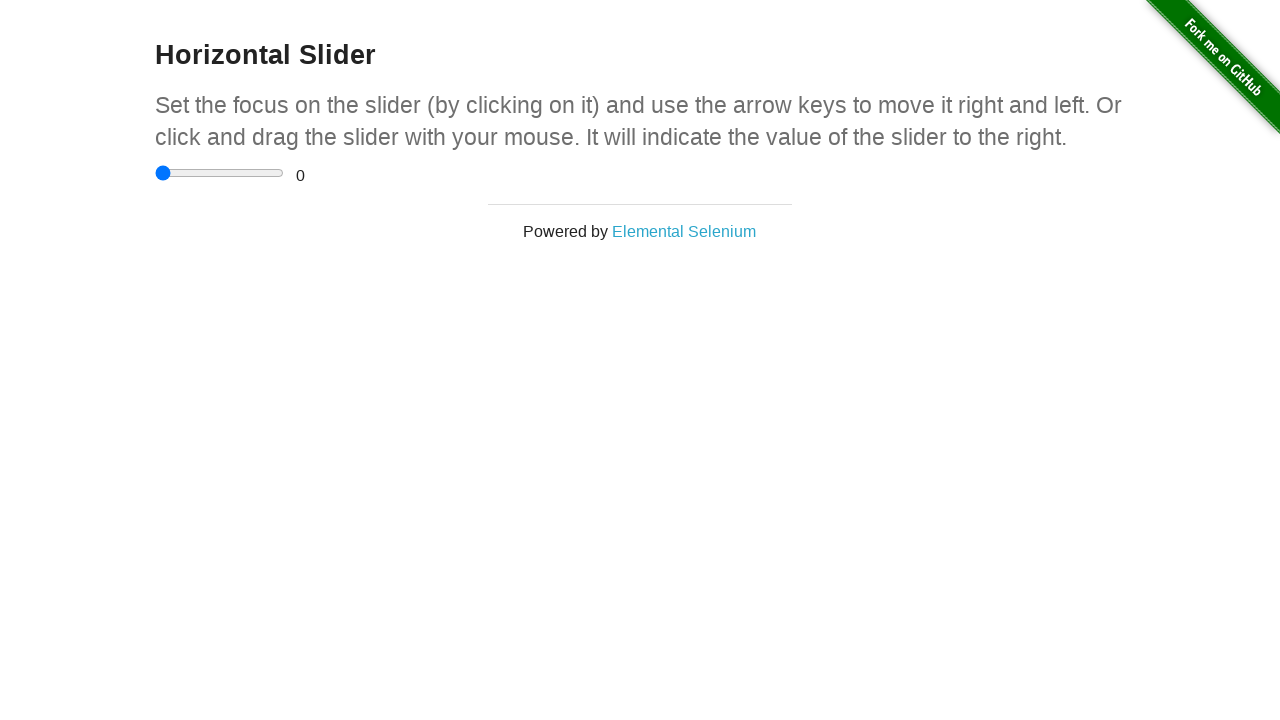

Located the horizontal slider element
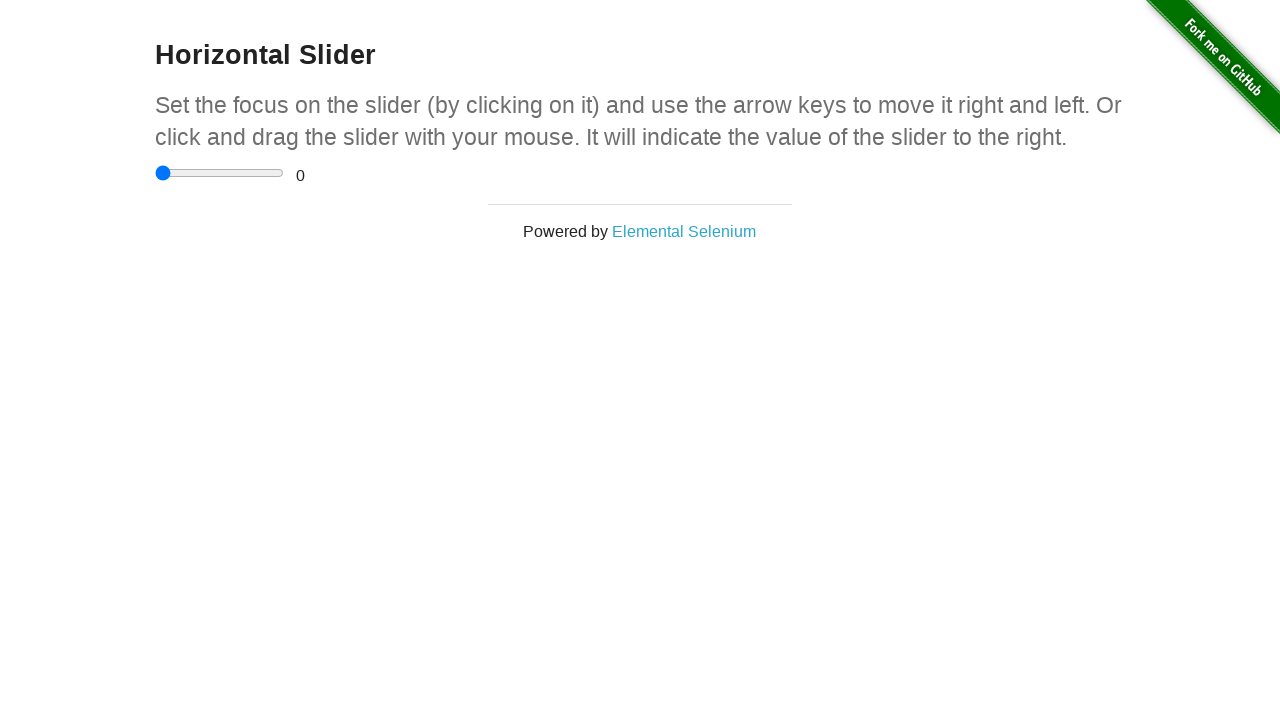

Clicked on the slider at (220, 173) on input[type='range']
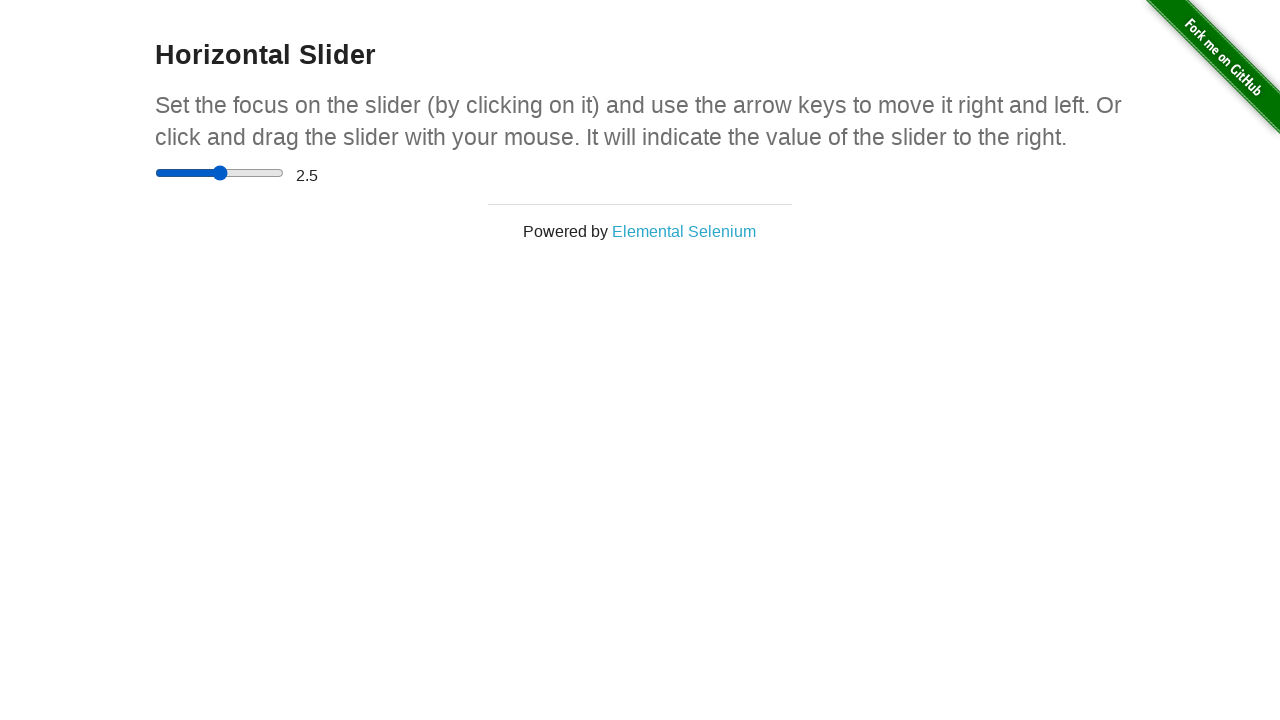

Pressed ArrowRight to move slider right on input[type='range']
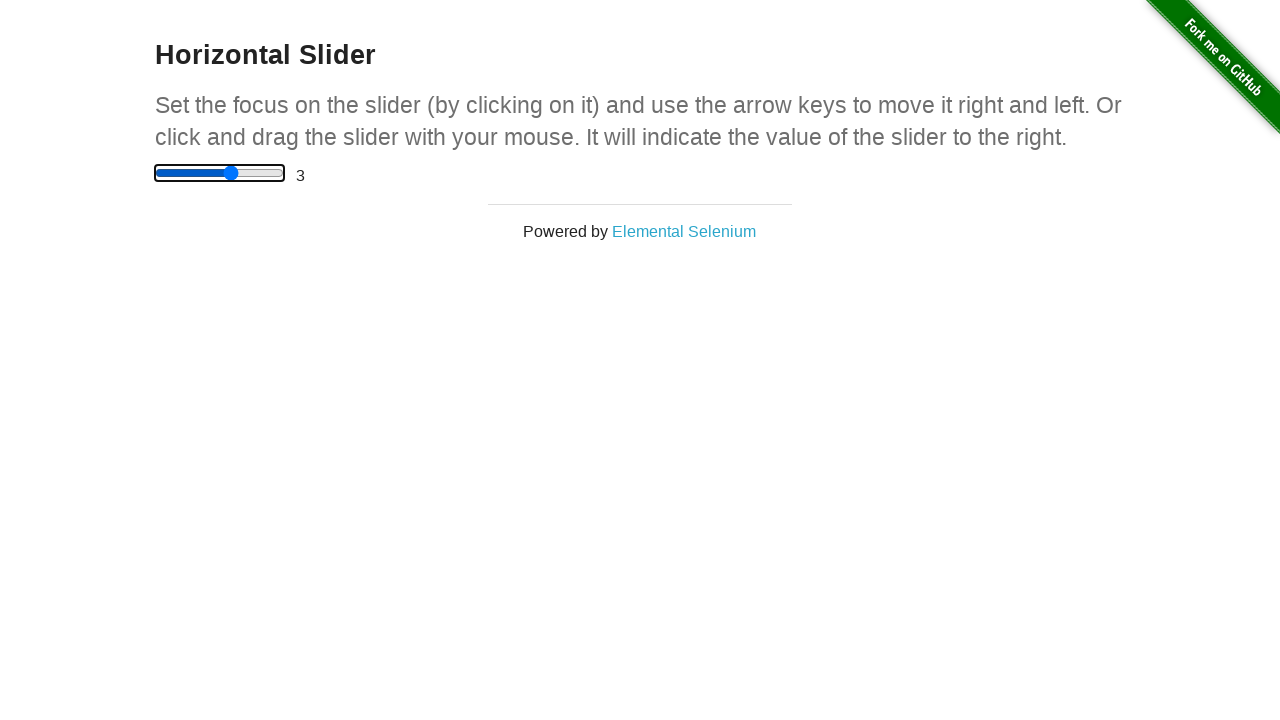

Pressed ArrowRight to move slider right on input[type='range']
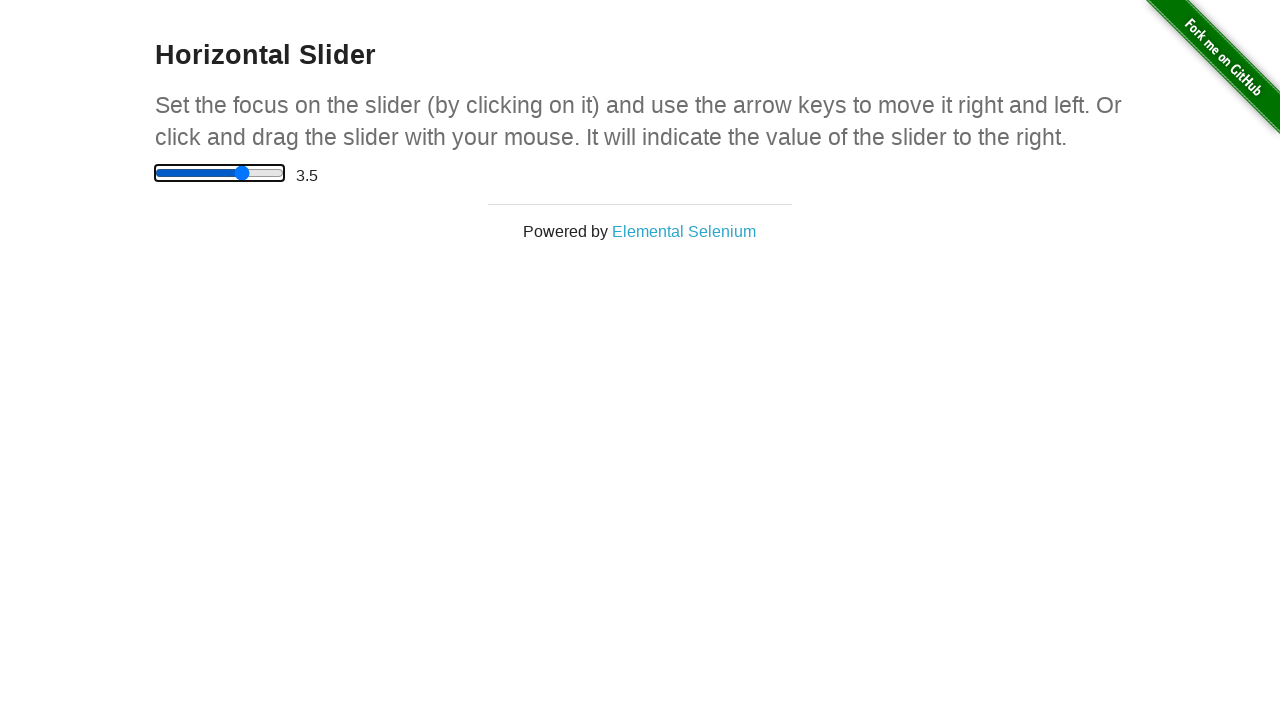

Pressed ArrowRight to move slider right on input[type='range']
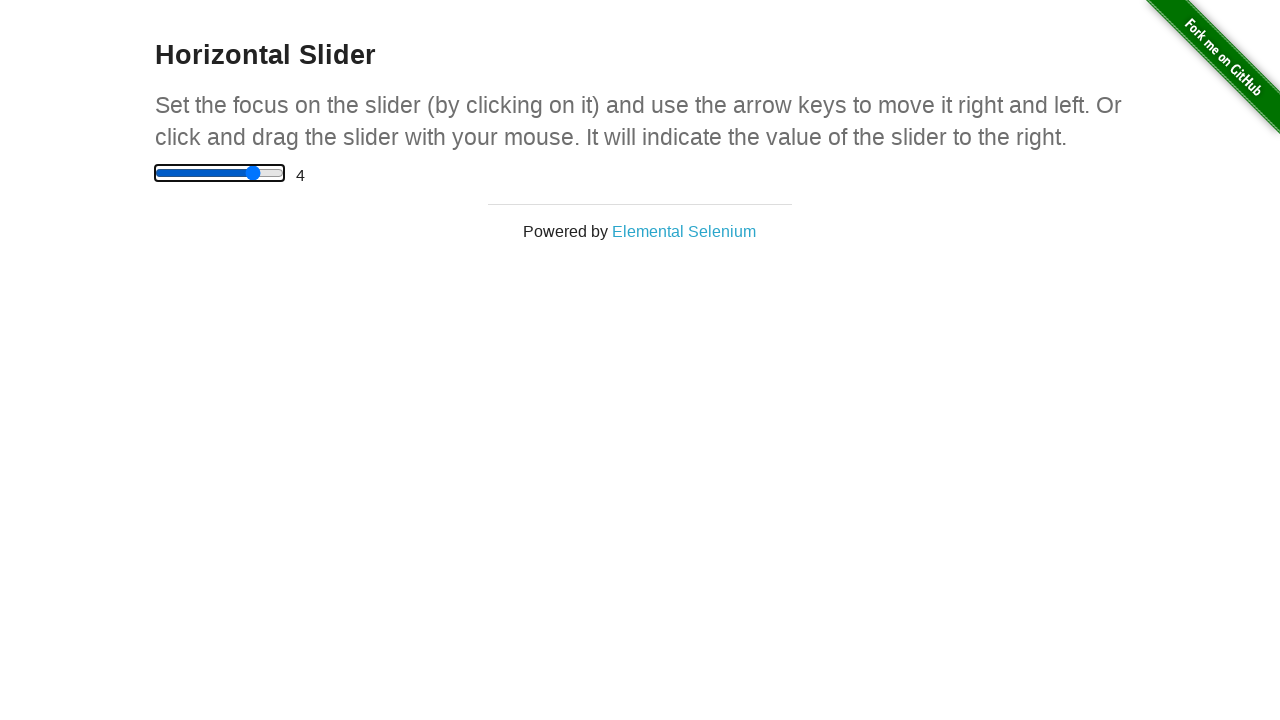

Pressed ArrowRight to move slider right on input[type='range']
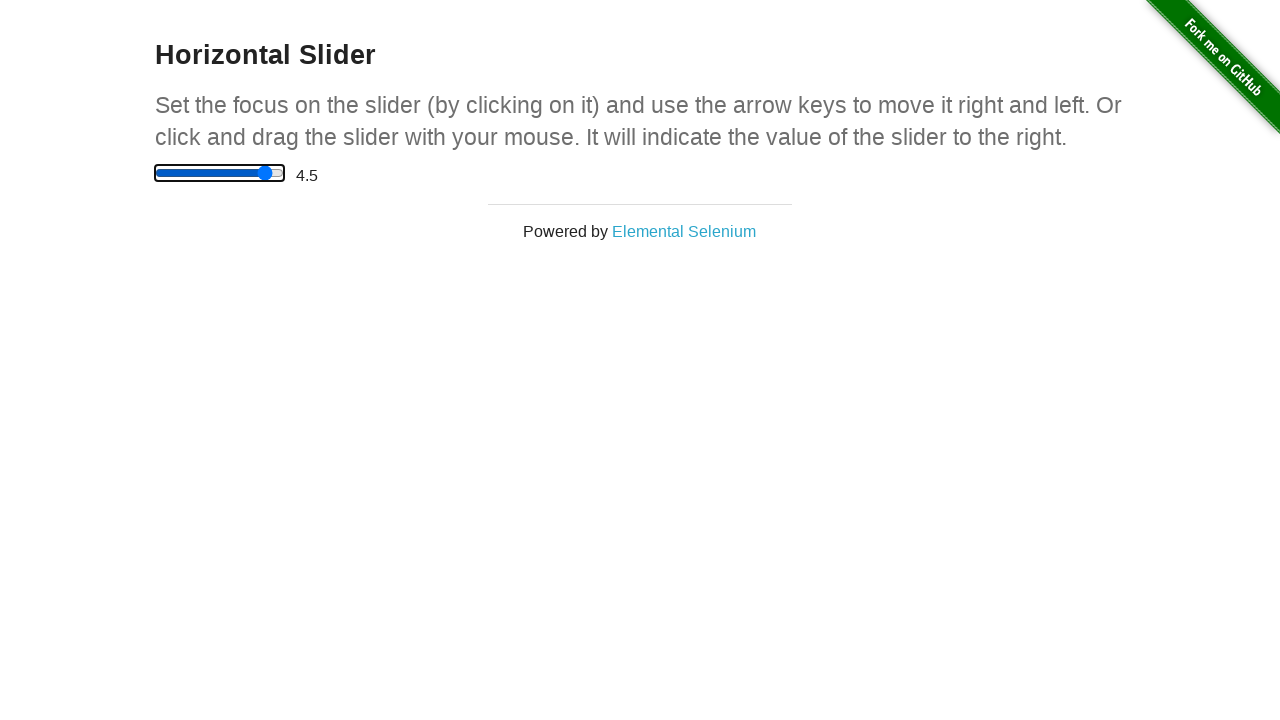

Verified slider value element is present
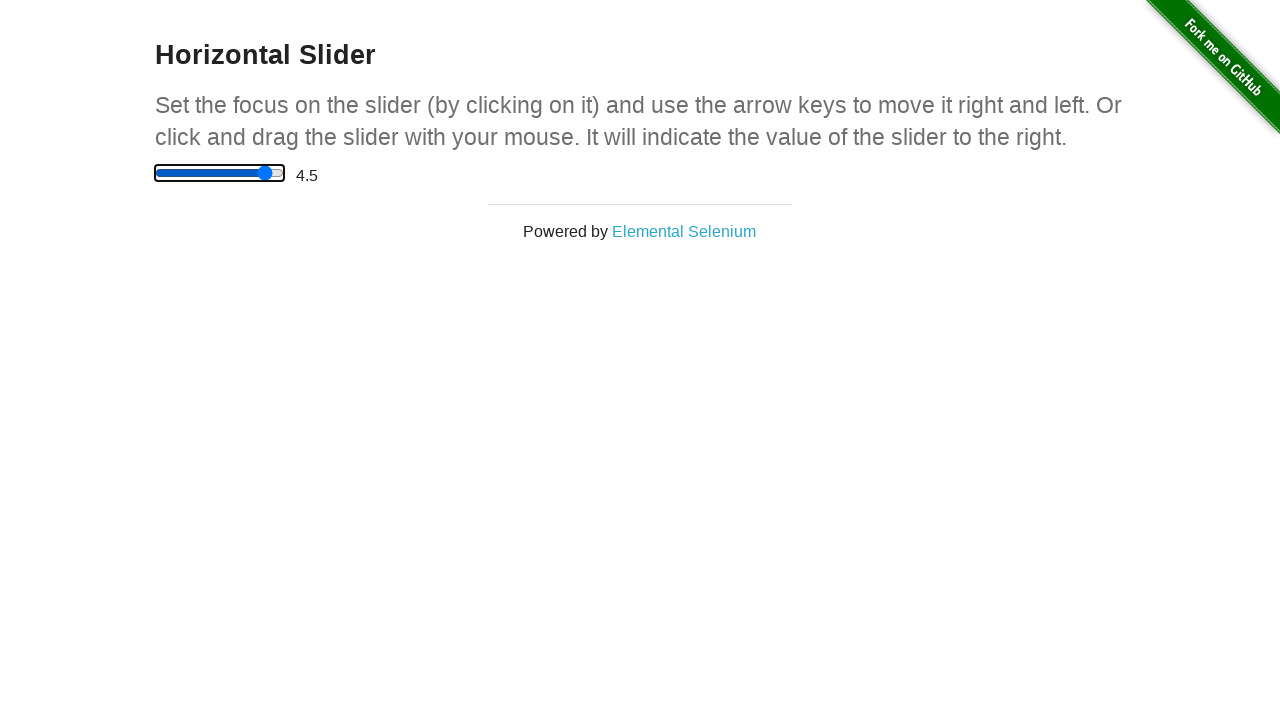

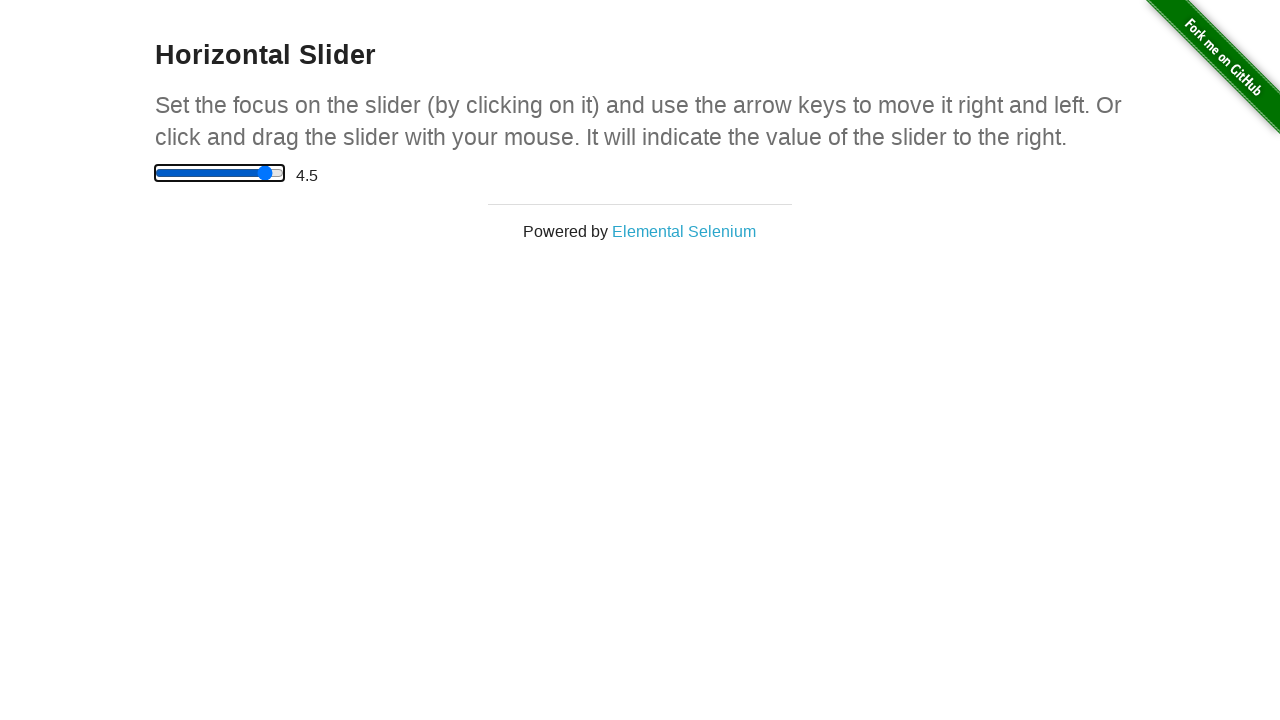